Tests the Female Daily product listing page by loading additional products using the "load more" button to verify pagination functionality works correctly.

Starting URL: https://reviews.femaledaily.com/brands/product/emina

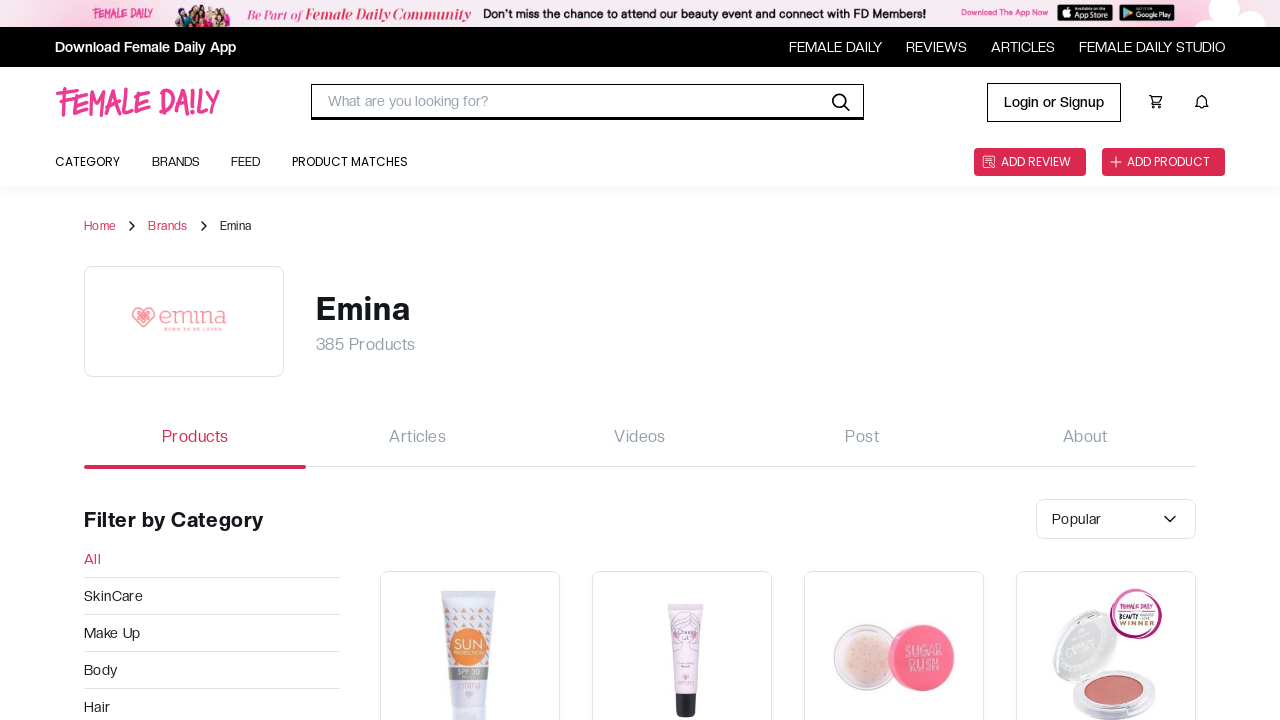

Waited for product listing page to load
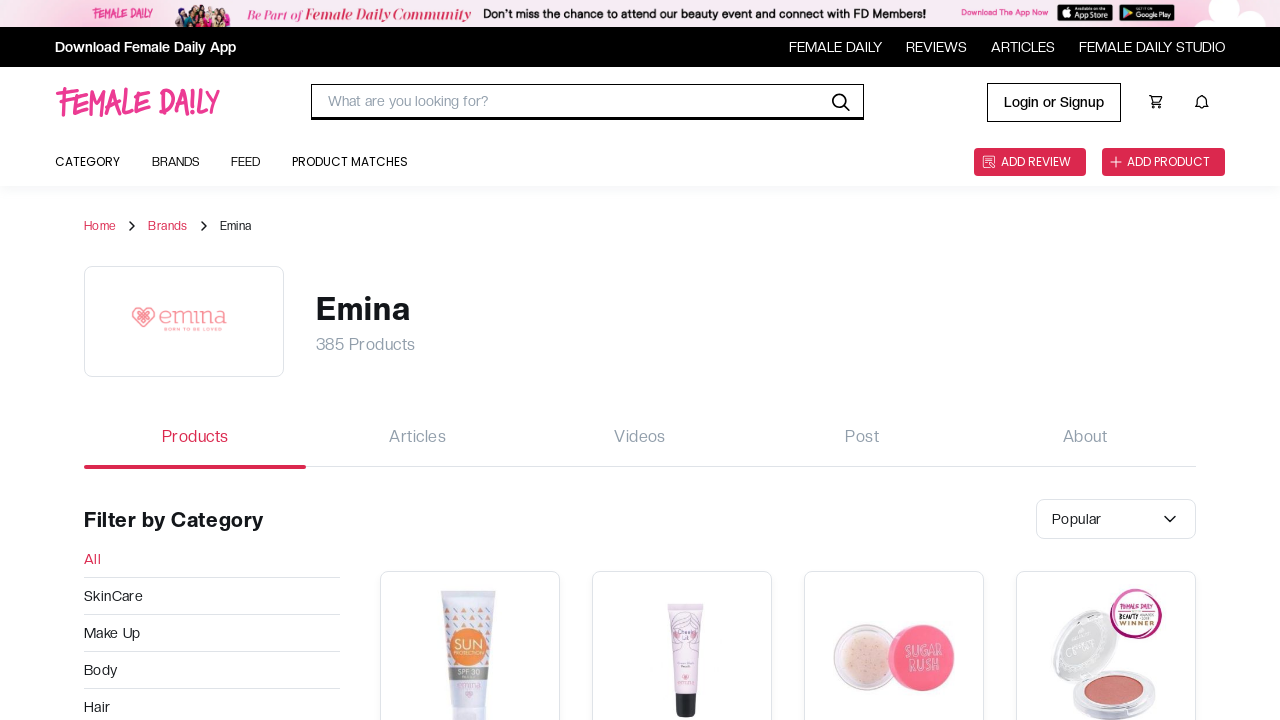

Waited for load more button section to be visible
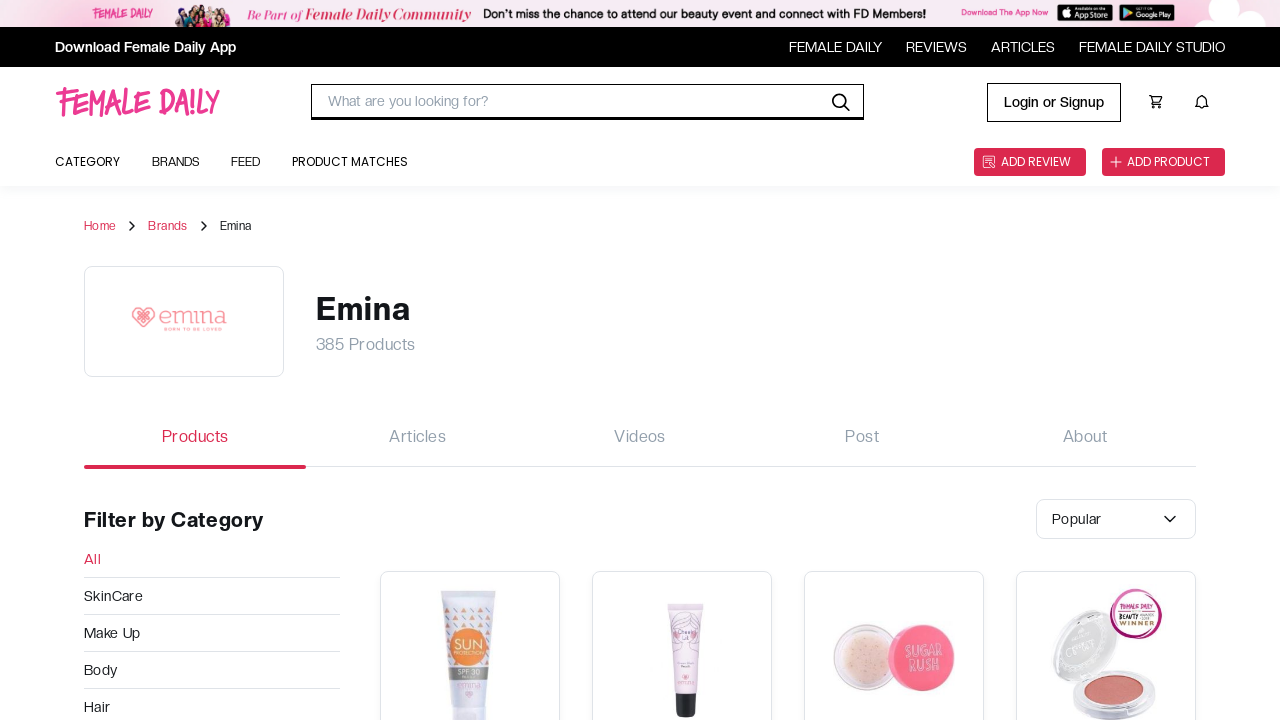

Clicked load more button (attempt 1) at (788, 361) on #button-load-more-products
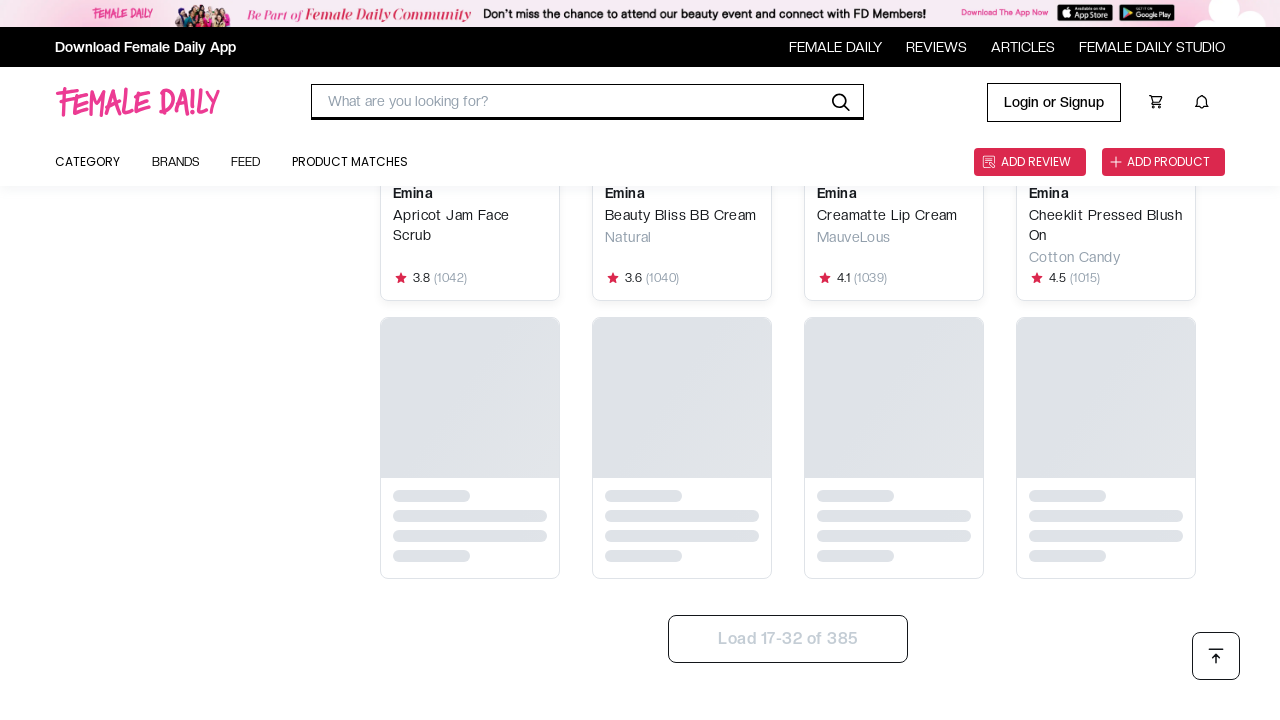

Waited for new products to load
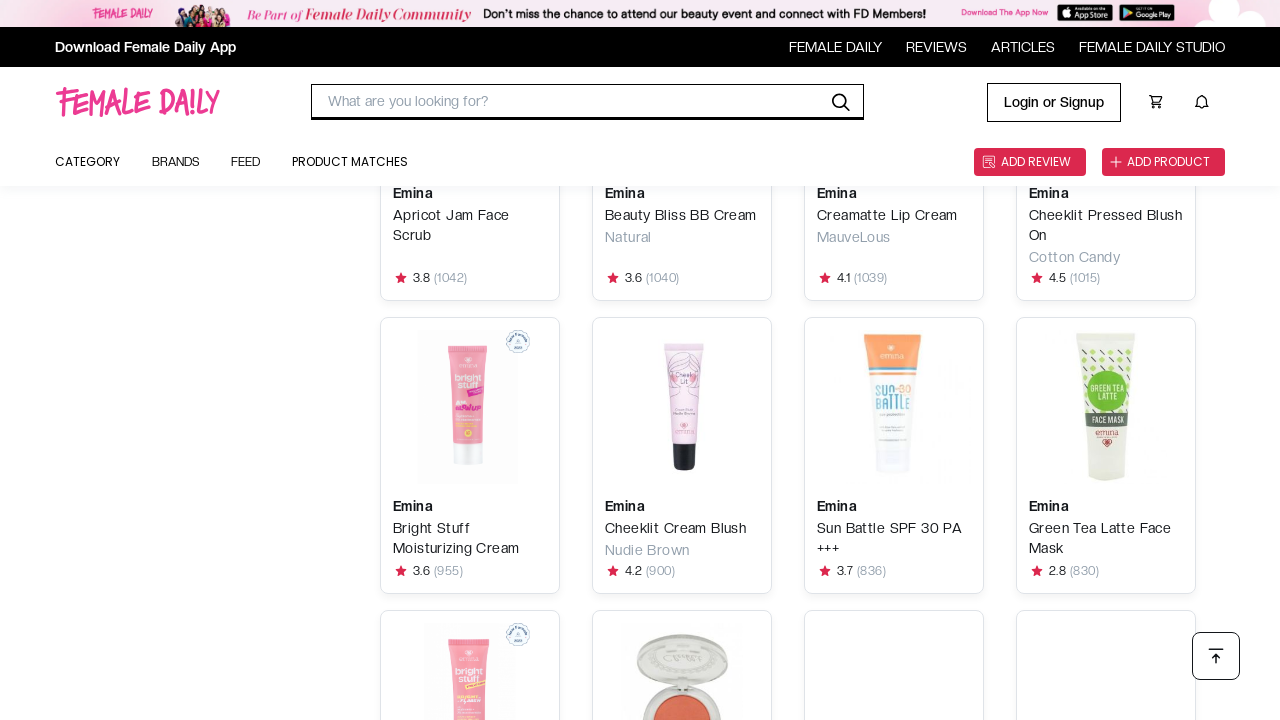

Clicked load more button (attempt 2) at (788, 361) on #button-load-more-products
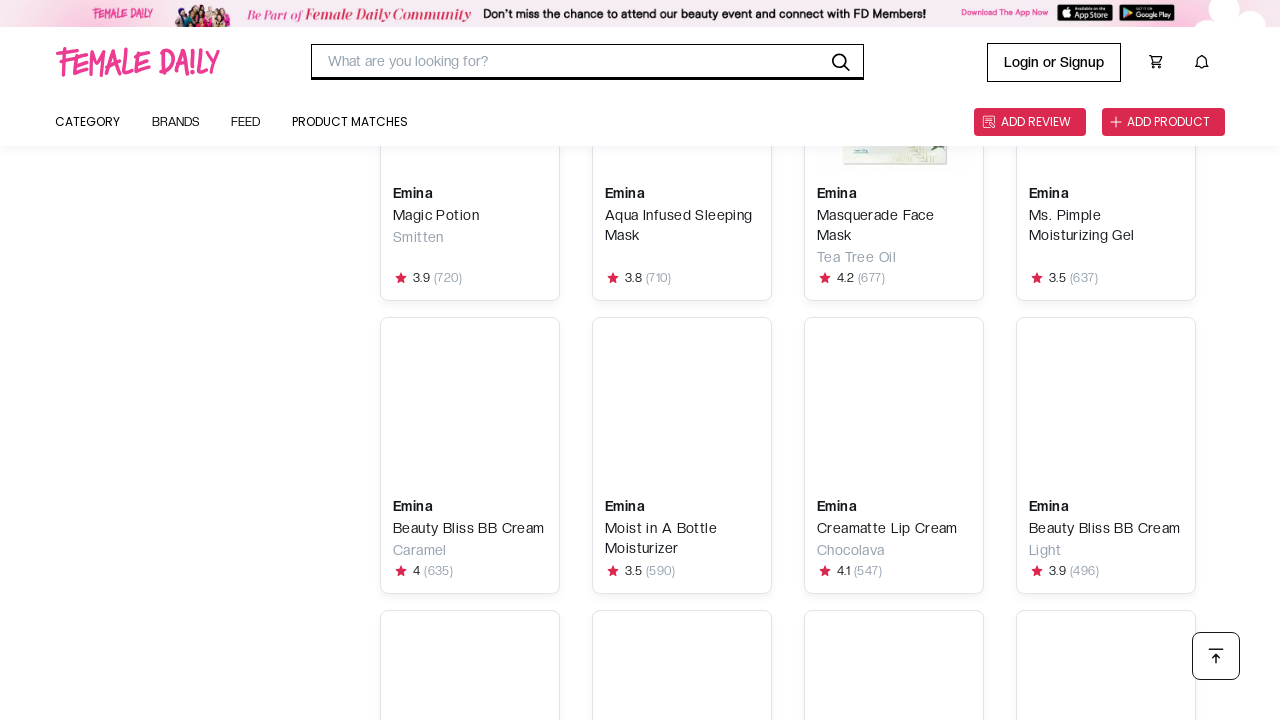

Waited for new products to load
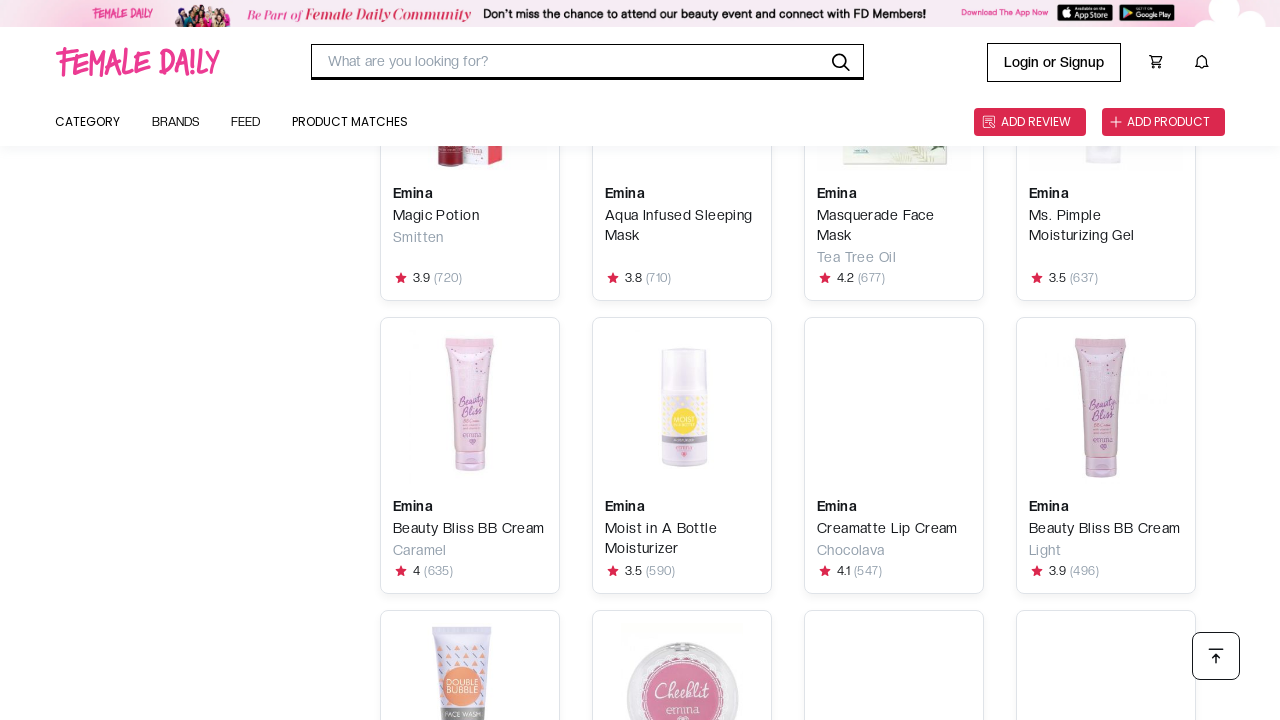

Clicked load more button (attempt 3) at (788, 361) on #button-load-more-products
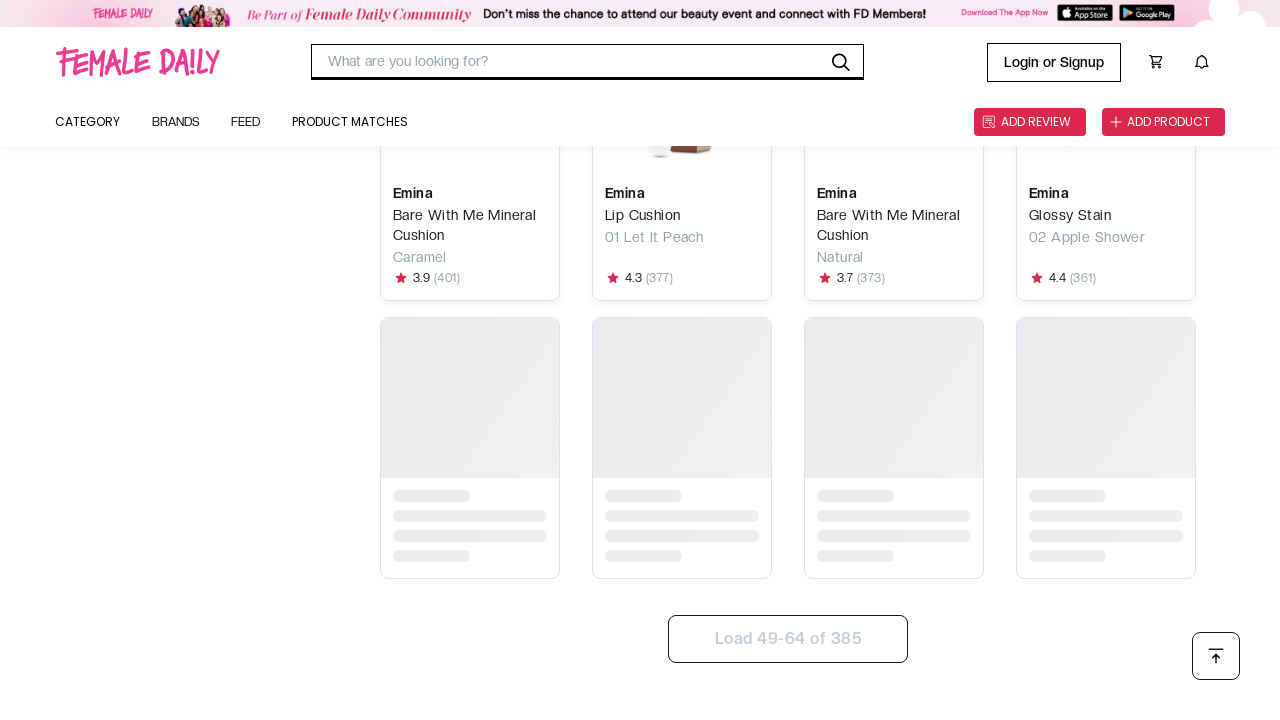

Waited for new products to load
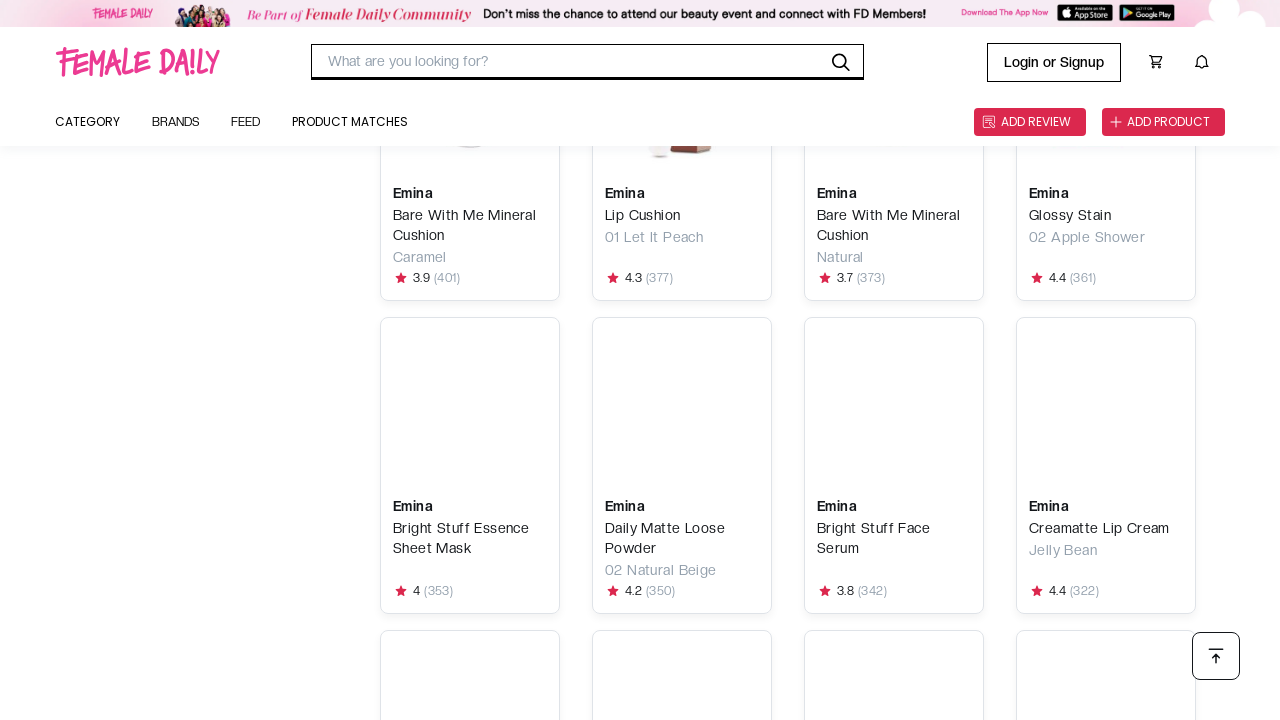

Clicked load more button (attempt 4) at (788, 361) on #button-load-more-products
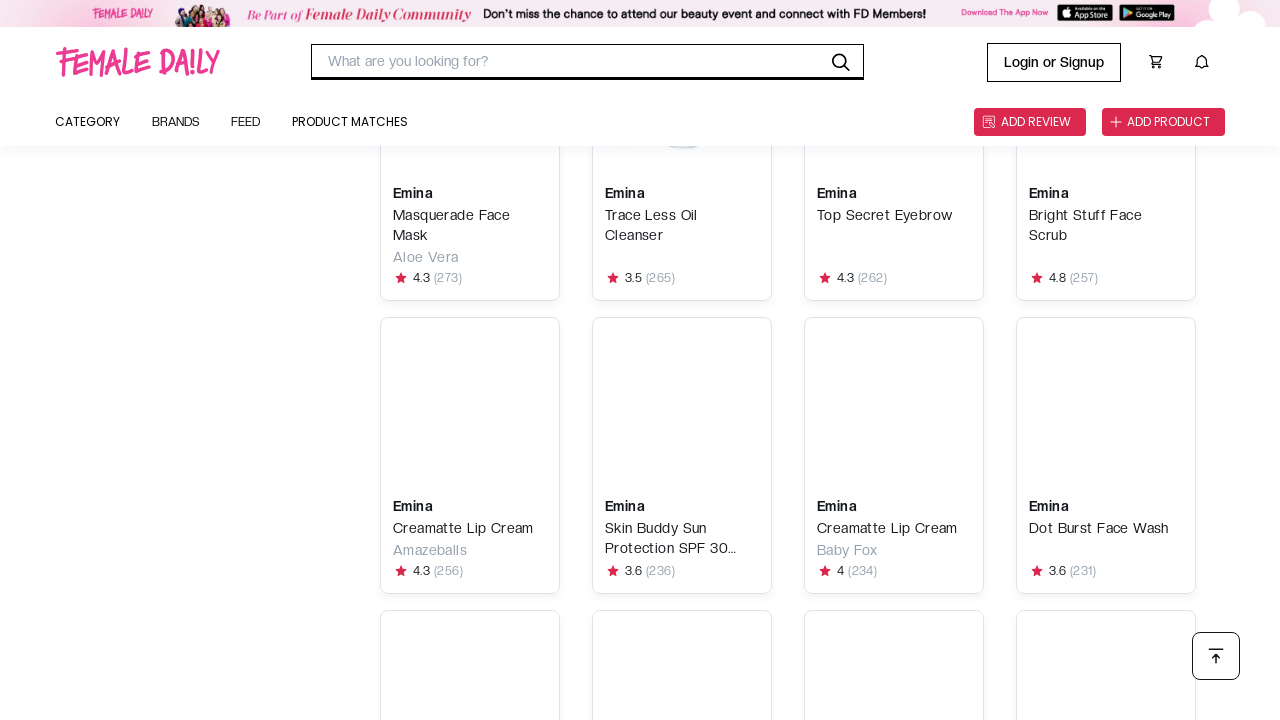

Waited for new products to load
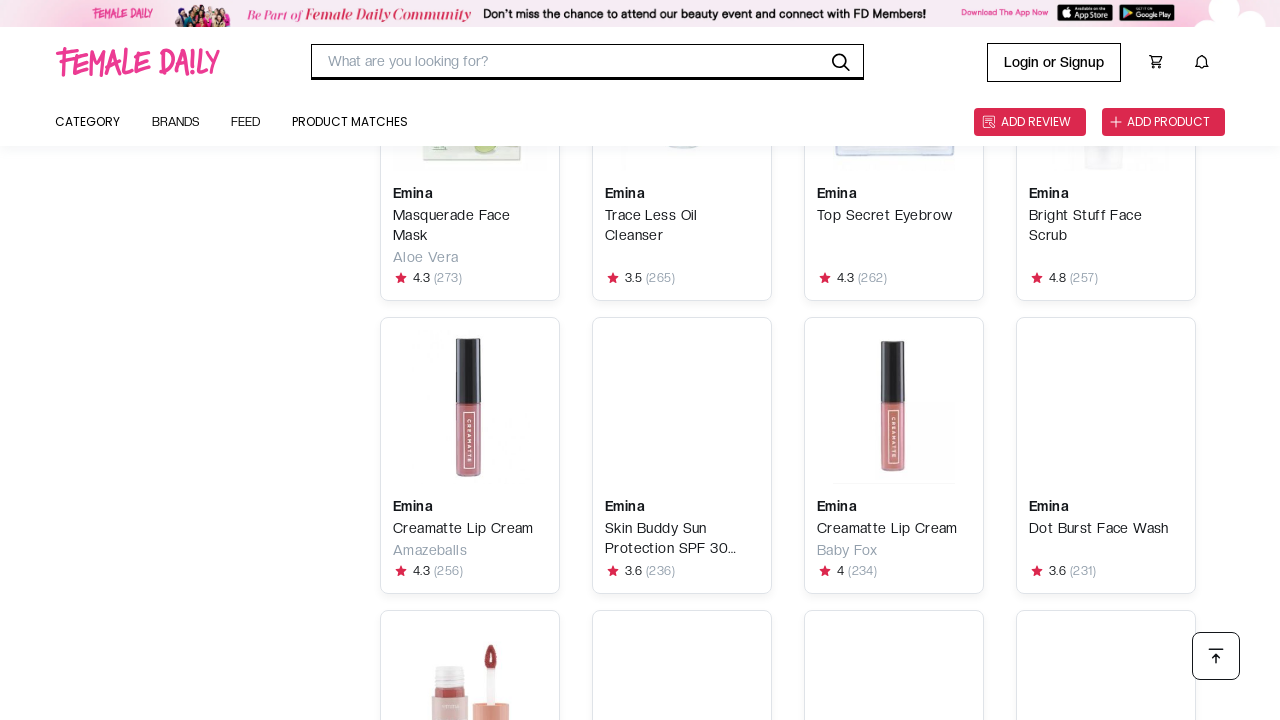

Clicked load more button (attempt 5) at (788, 361) on #button-load-more-products
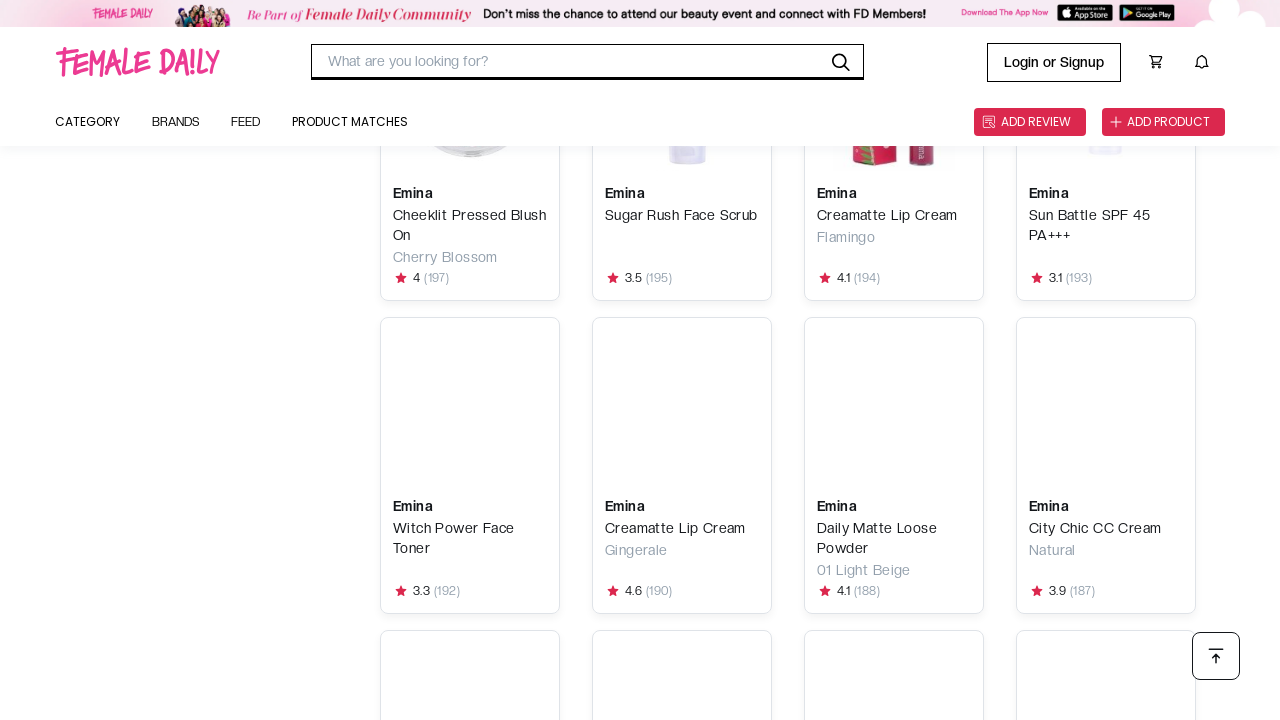

Waited for new products to load
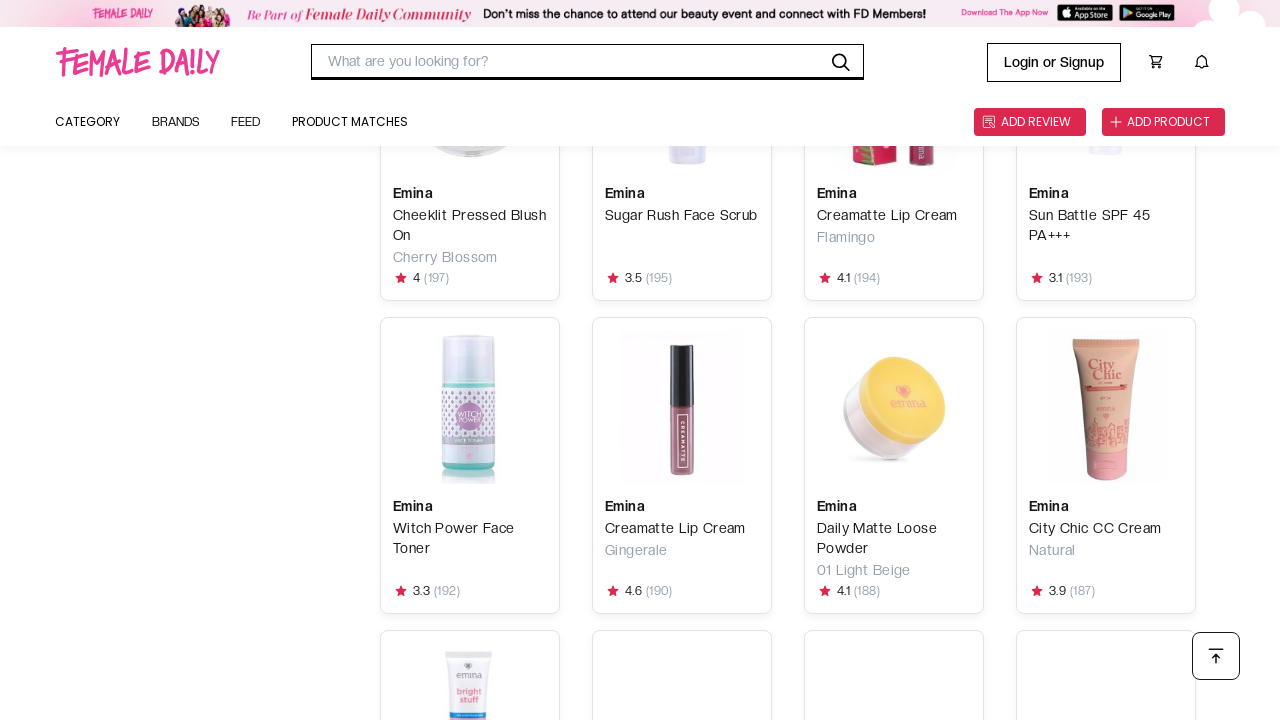

Verified products are displayed after loading
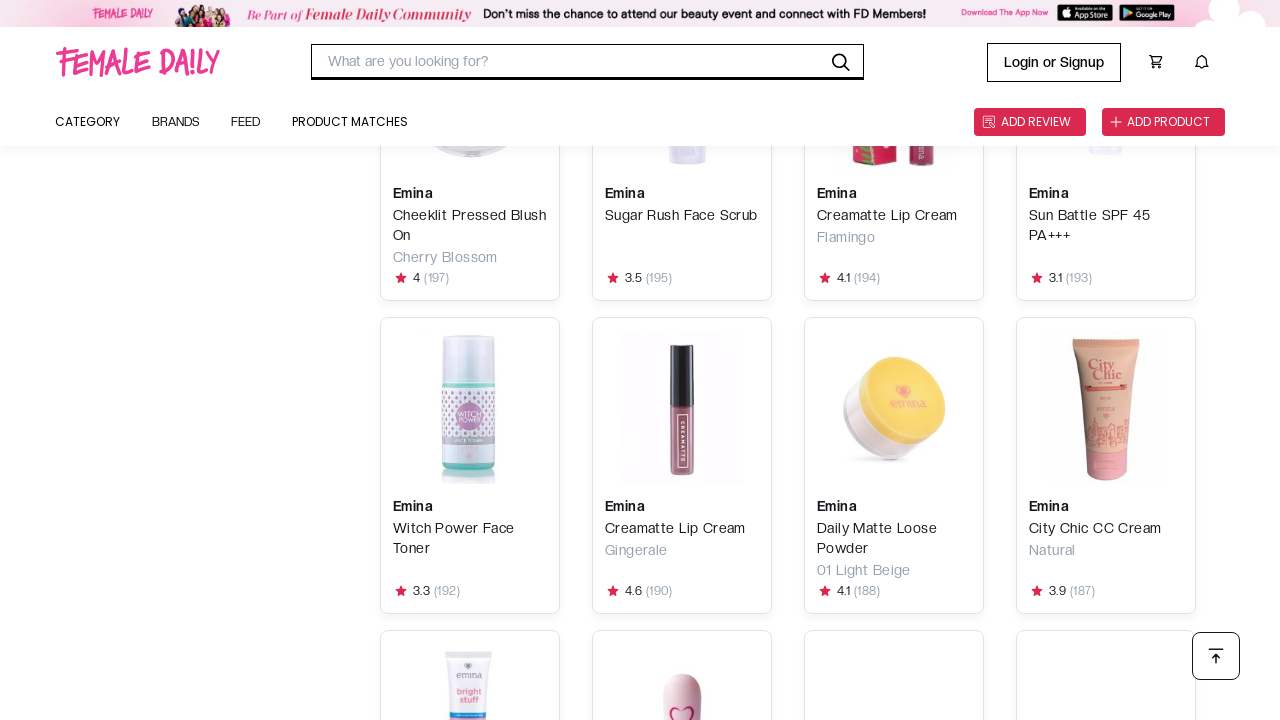

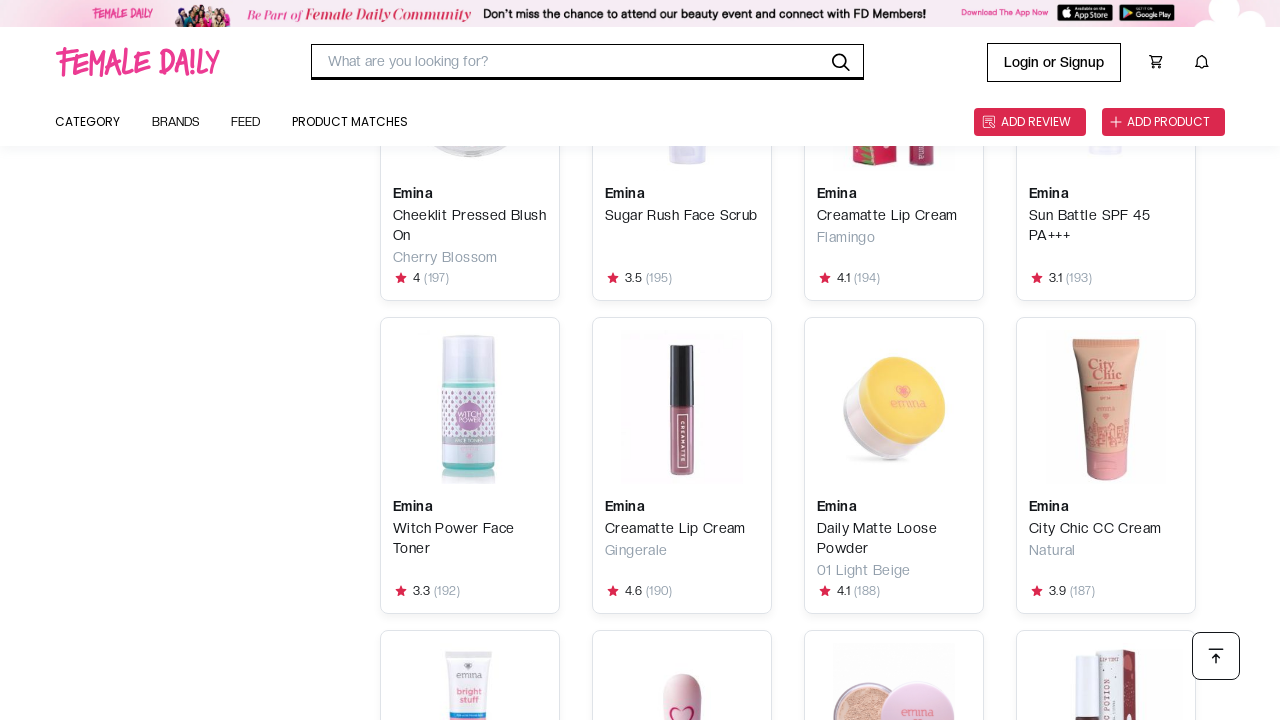